Navigates to the omayo test blog and clicks on a link element identified by the ID 'selenium143'

Starting URL: https://omayo.blogspot.com/

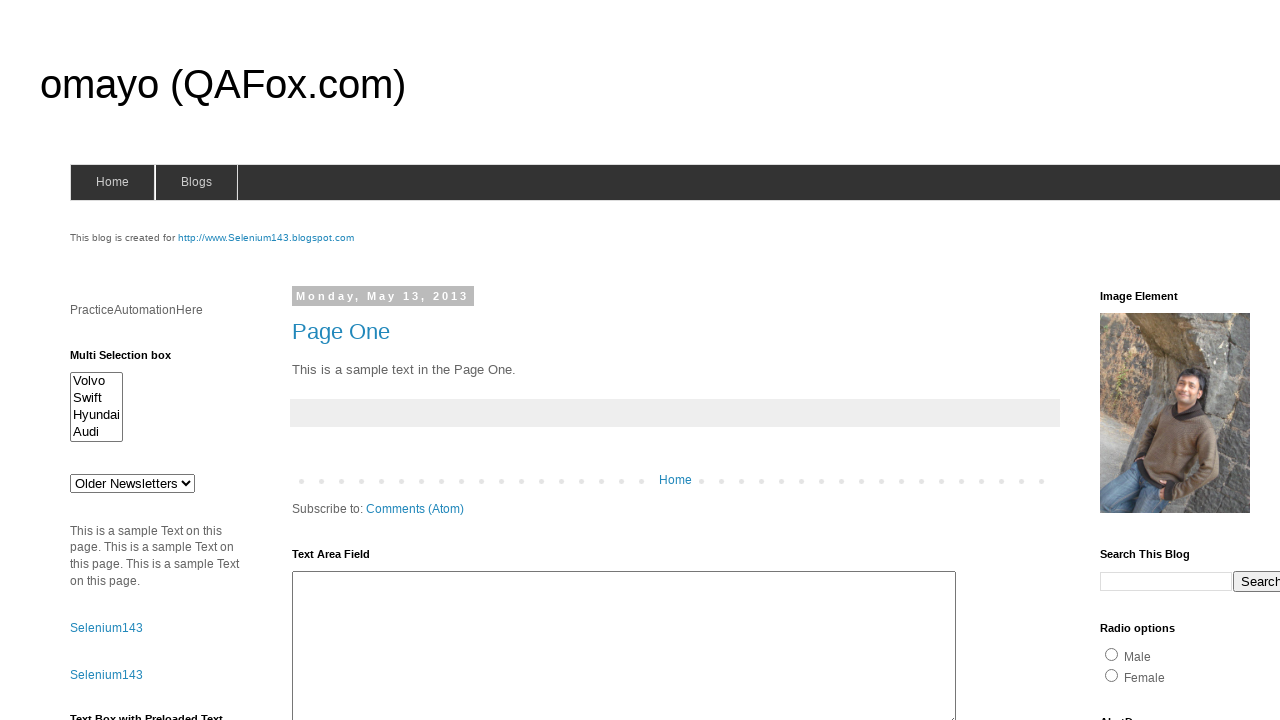

Navigated to omayo test blog homepage
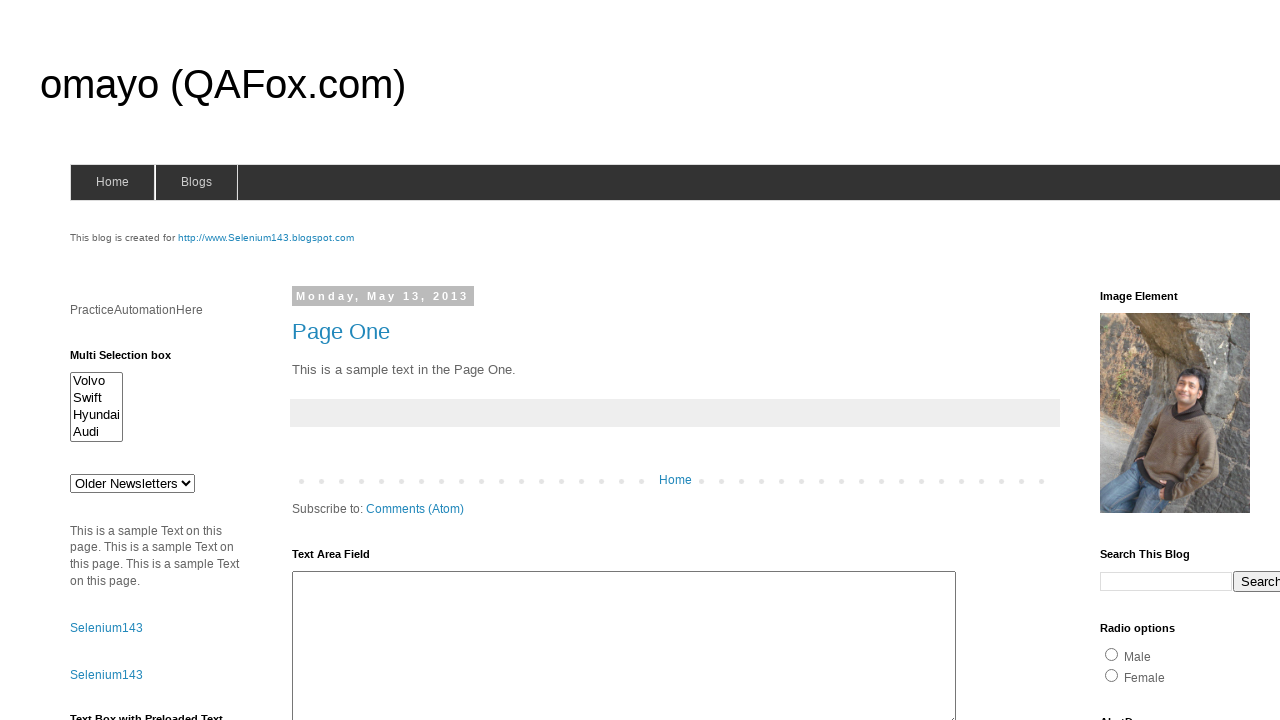

Clicked on link element with ID 'selenium143' at (266, 238) on #selenium143
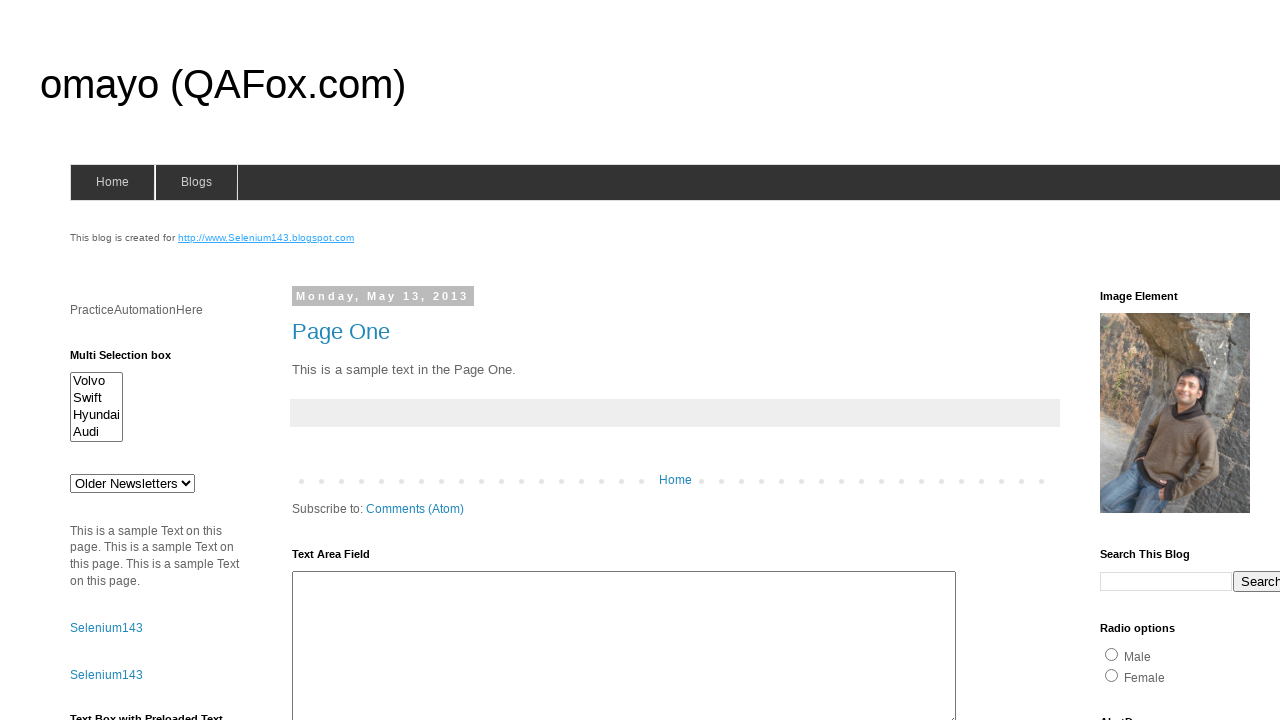

Waited for network idle state after clicking link
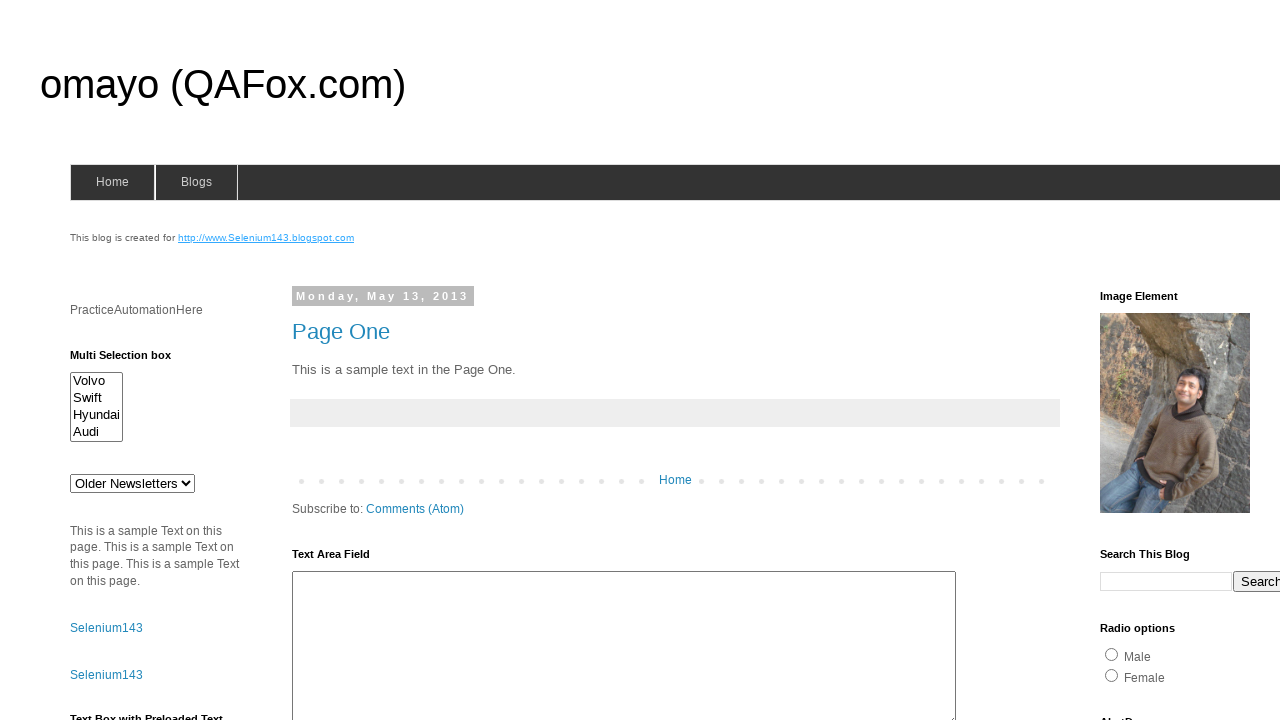

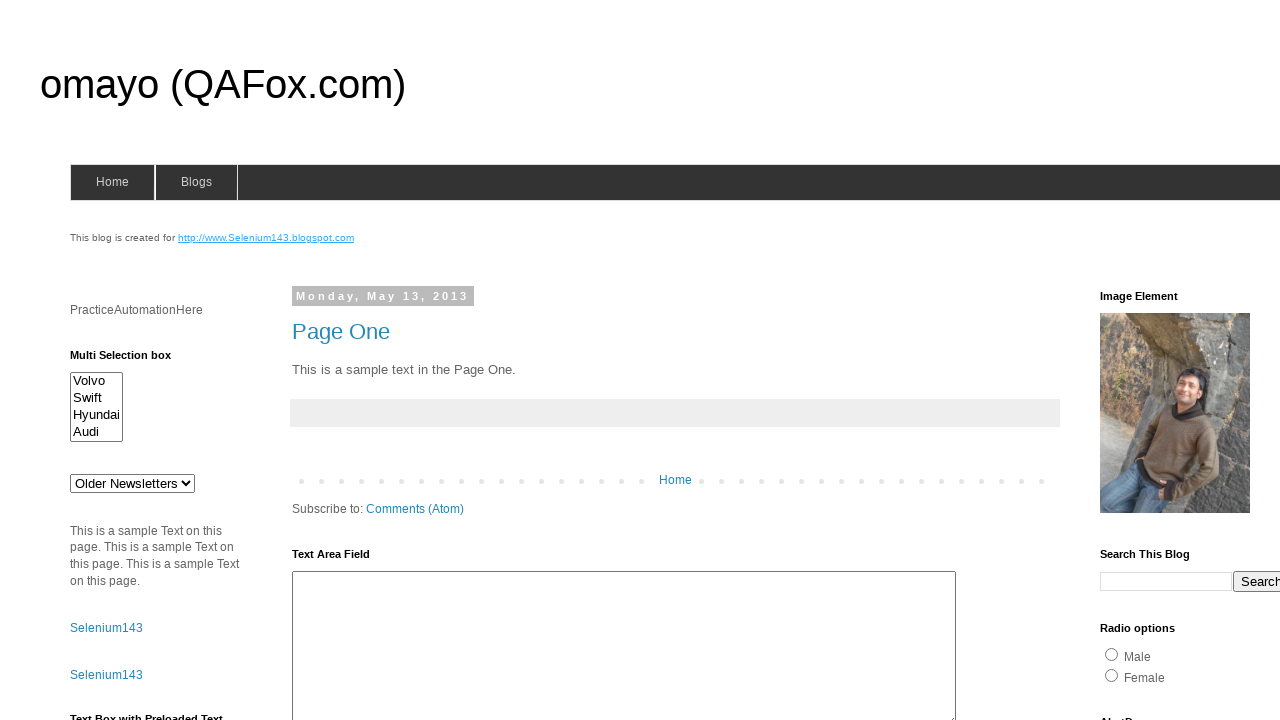